Navigates to RedBus homepage and verifies the page loads by checking the page title is available

Starting URL: https://www.redbus.in/

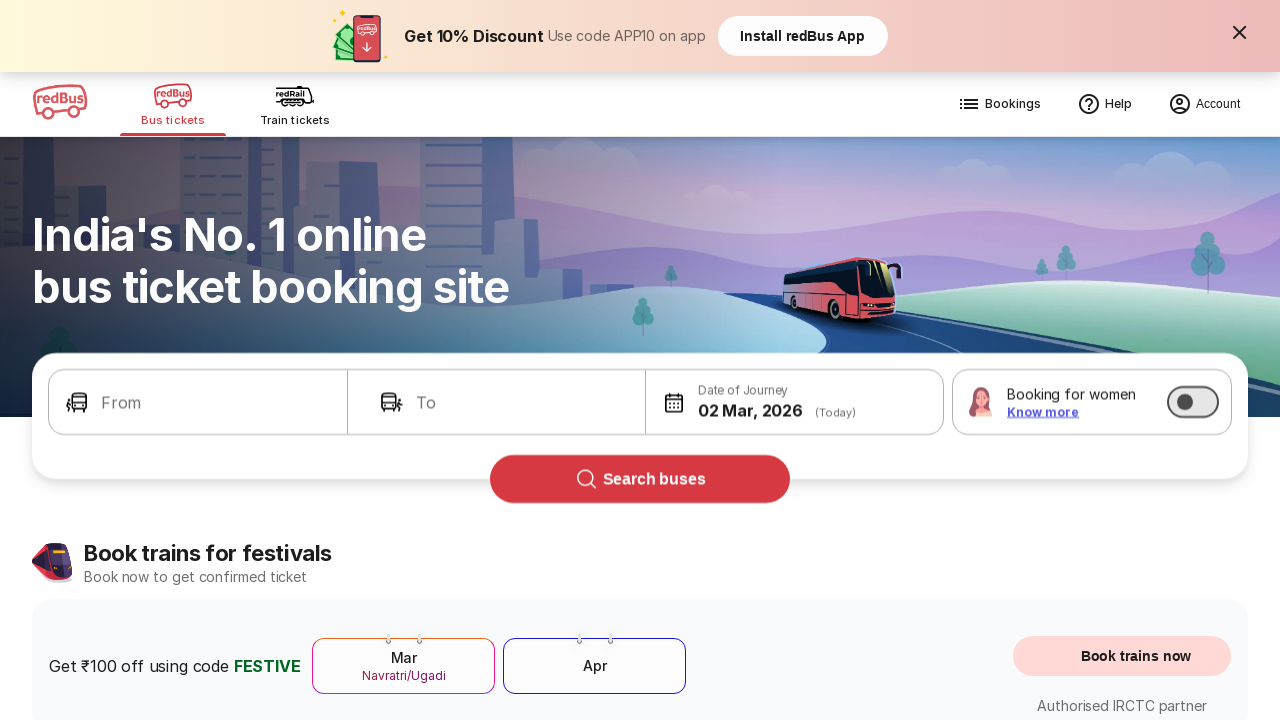

Waited for page to reach domcontentloaded state
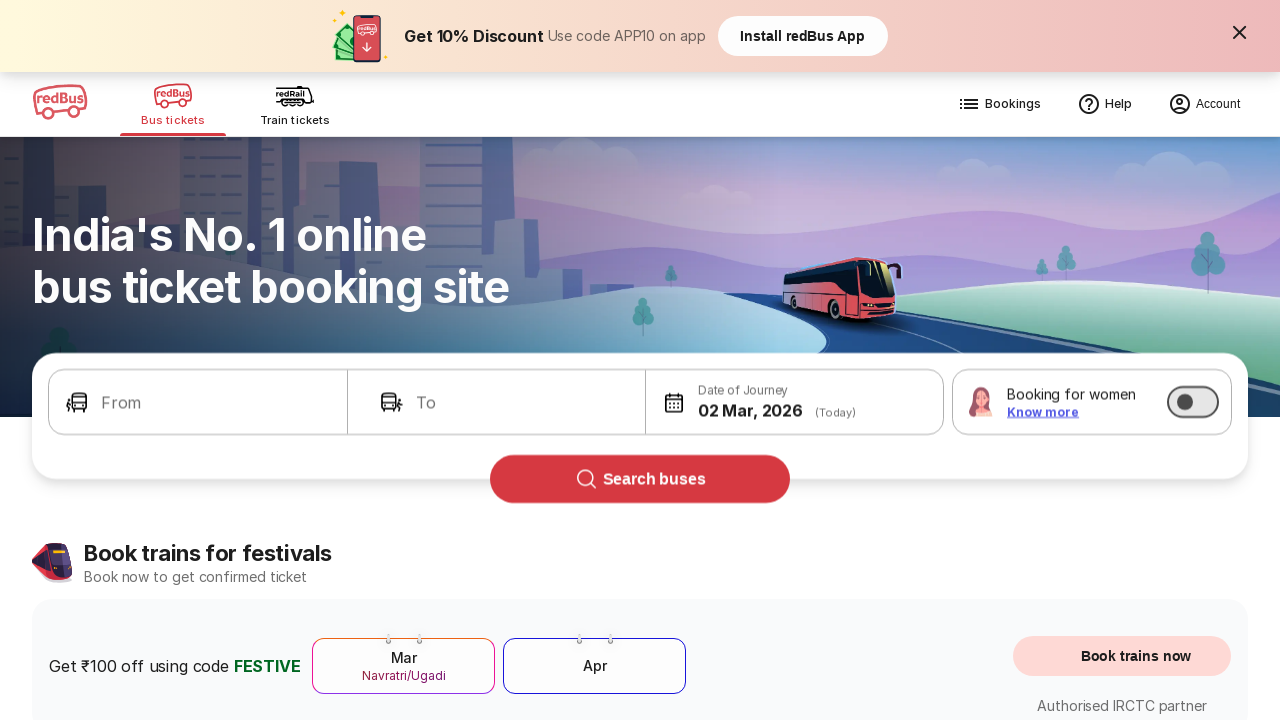

Retrieved page title: Bus Booking Online and Train Tickets at Lowest Price - redBus
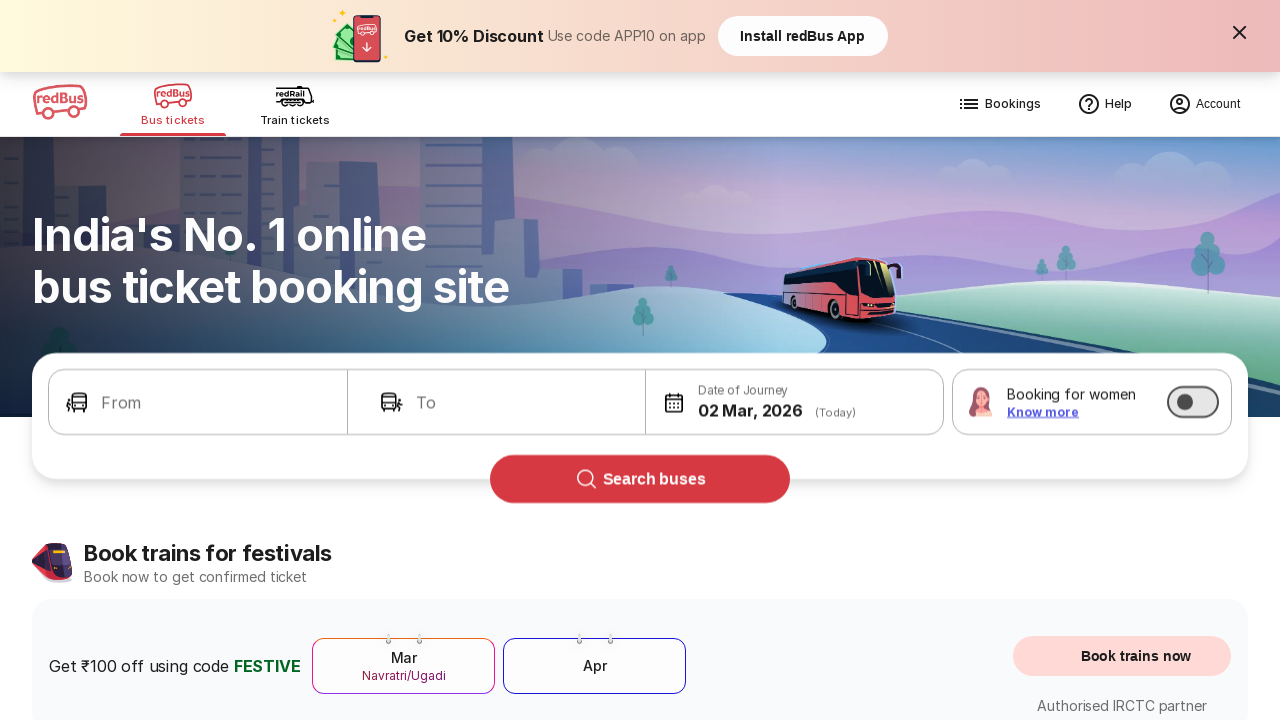

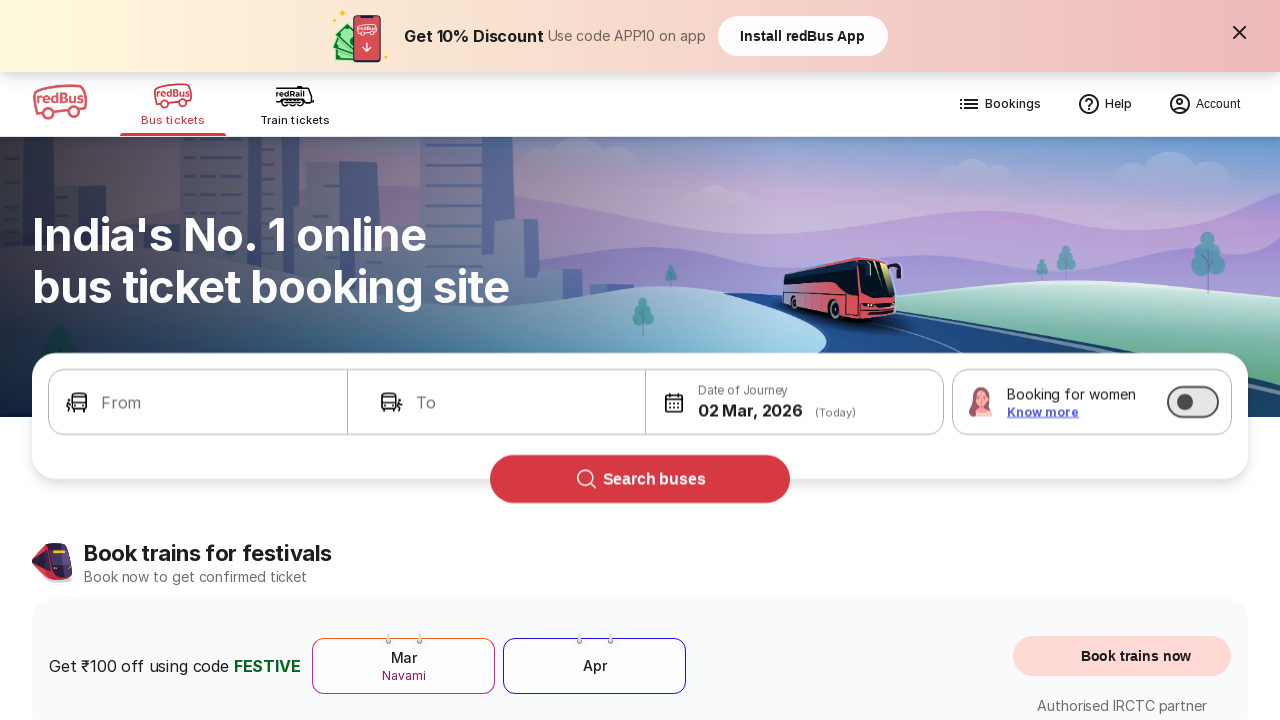